Tests JavaScript alert functionality by clicking an alert button and verifying the alert message text

Starting URL: http://automationbykrishna.com/

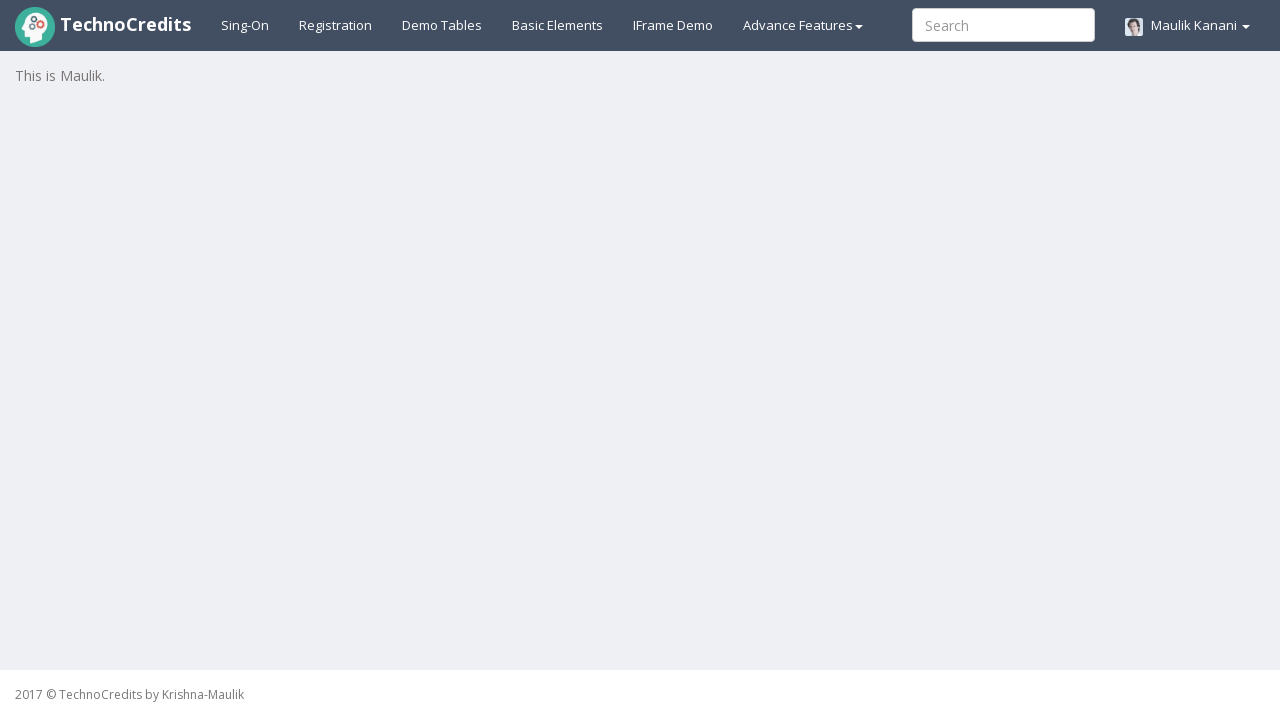

Clicked on Basic Elements link at (558, 25) on a#basicelements
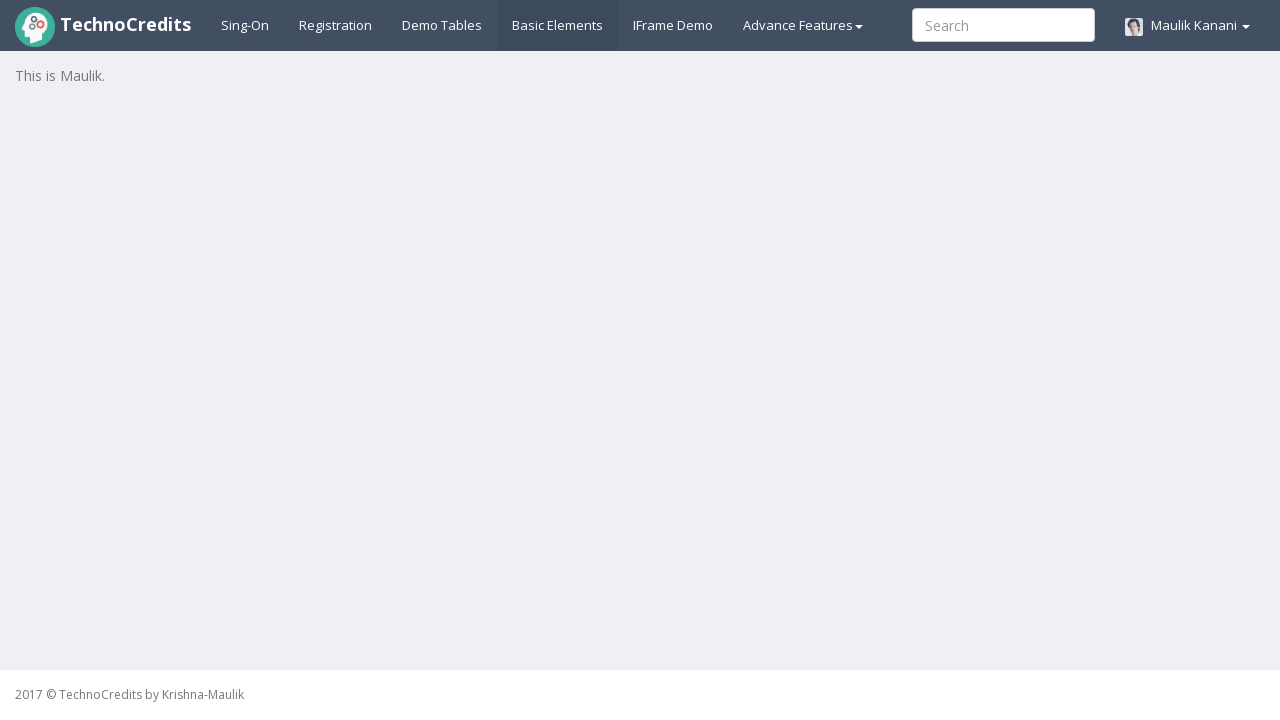

JavaScript Alert button loaded and visible
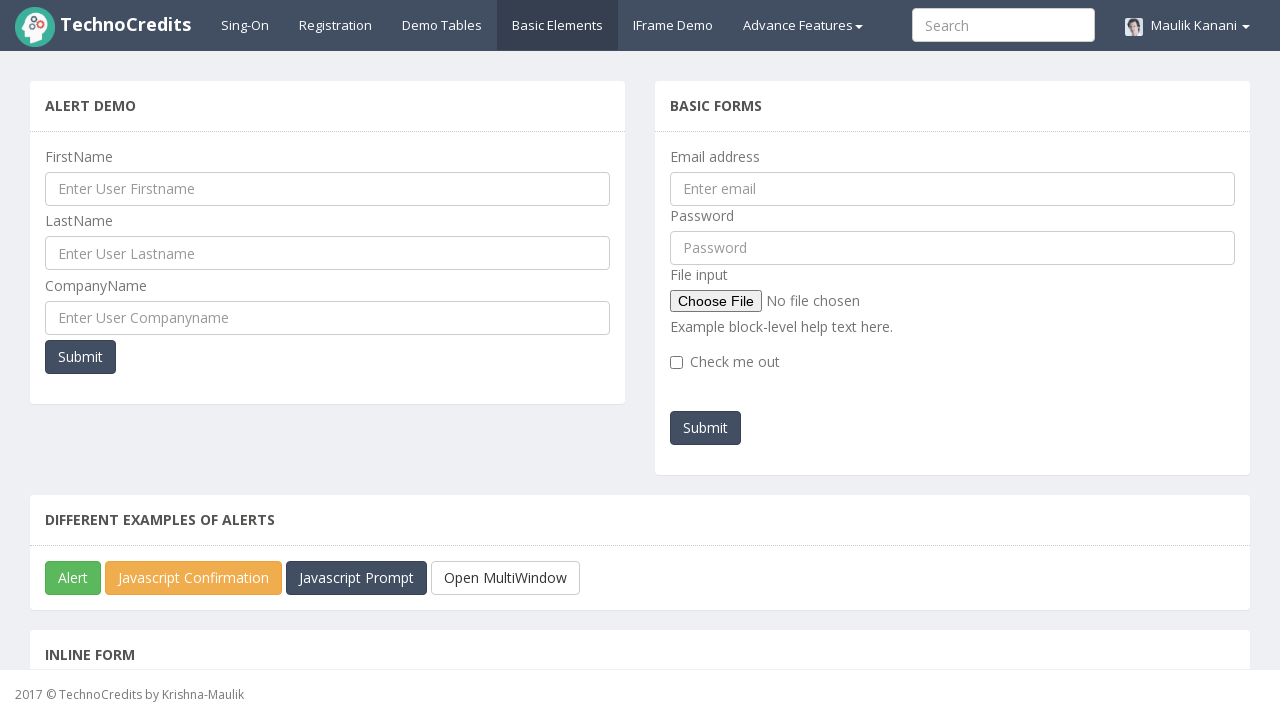

Clicked JavaScript Alert button at (73, 578) on #javascriptAlert
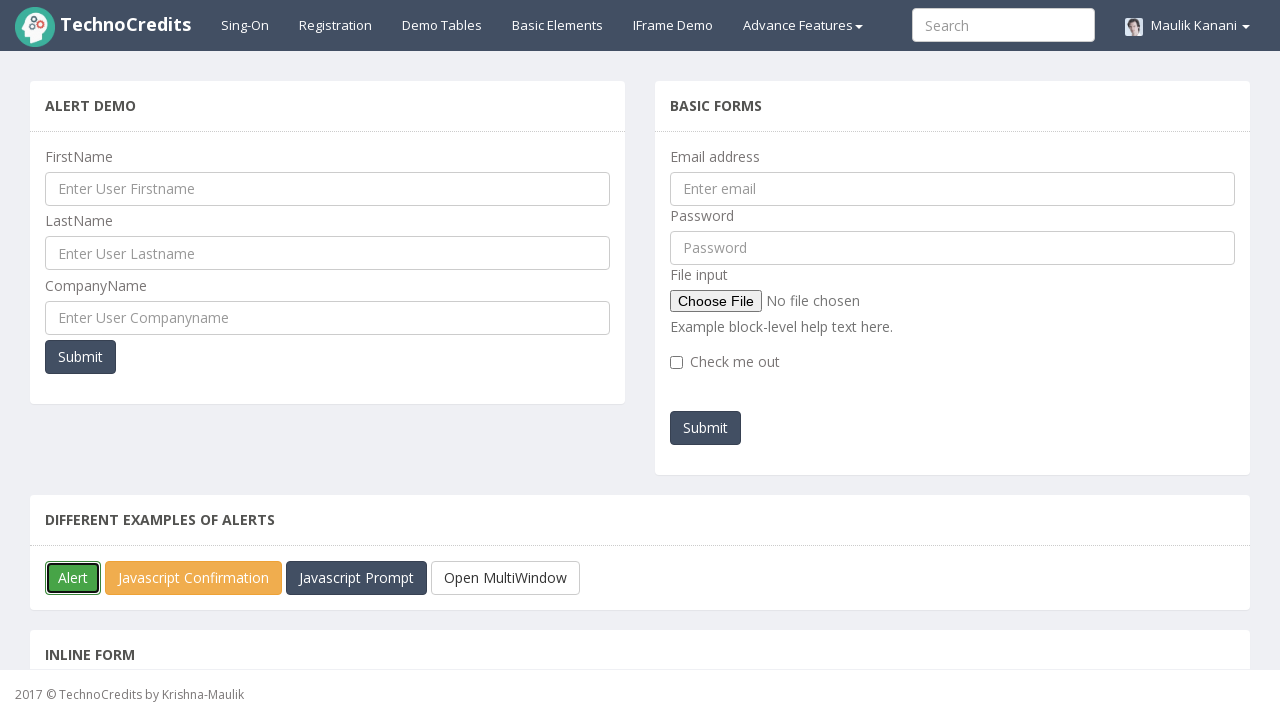

Alert dialog accepted
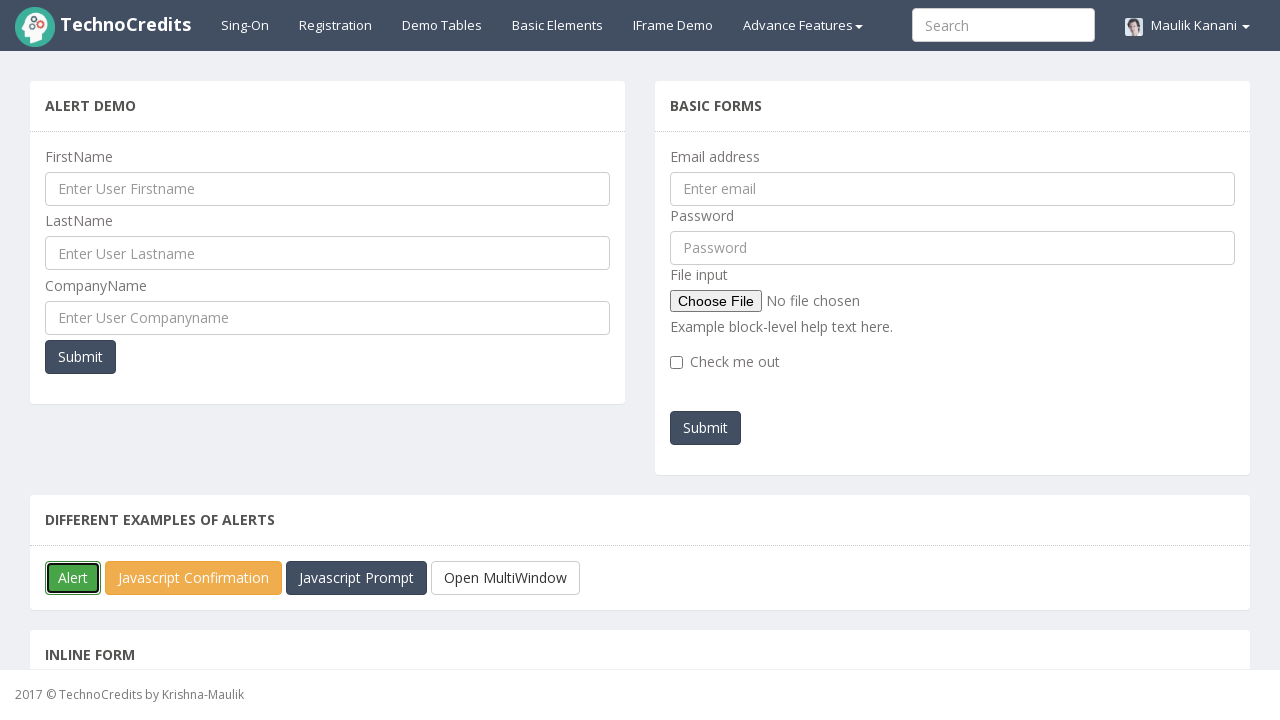

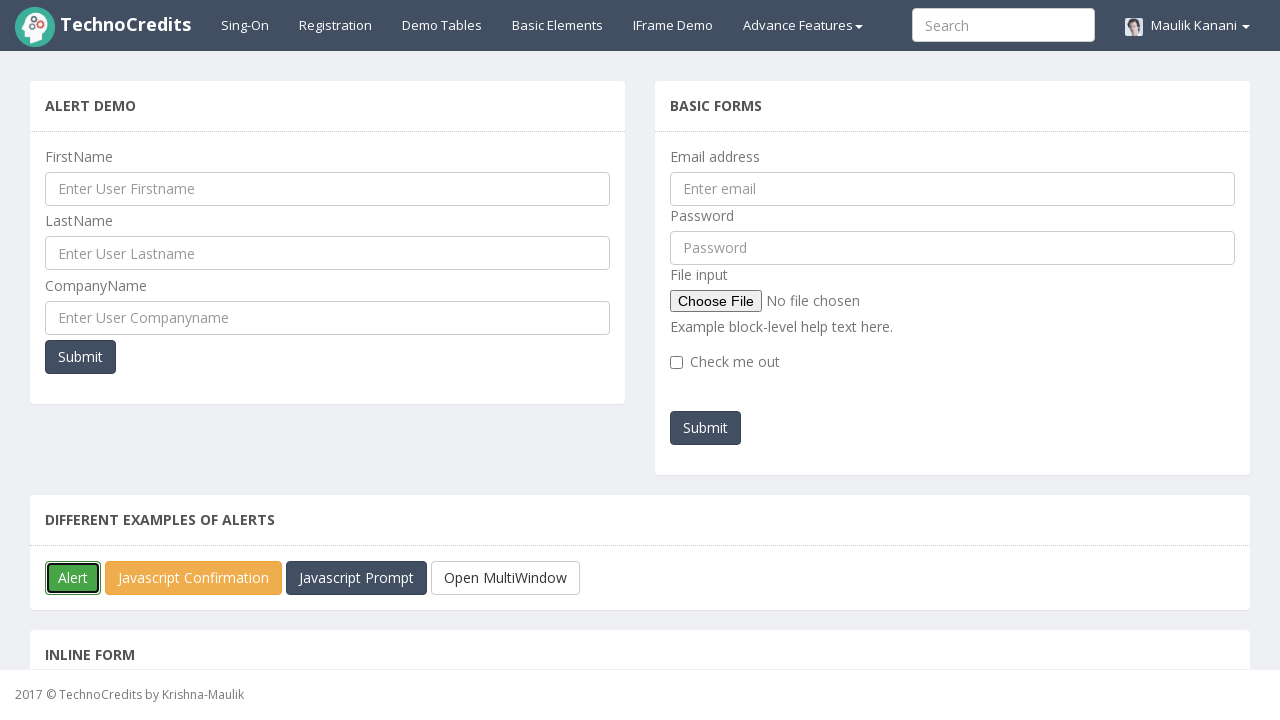